Tests keyboard and mouse actions on a practice site including clicking a checkbox, typing uppercase text using shift key, double-clicking to highlight text, and drag-and-drop operations.

Starting URL: https://chandanachaitanya.github.io/selenium-practice-site/

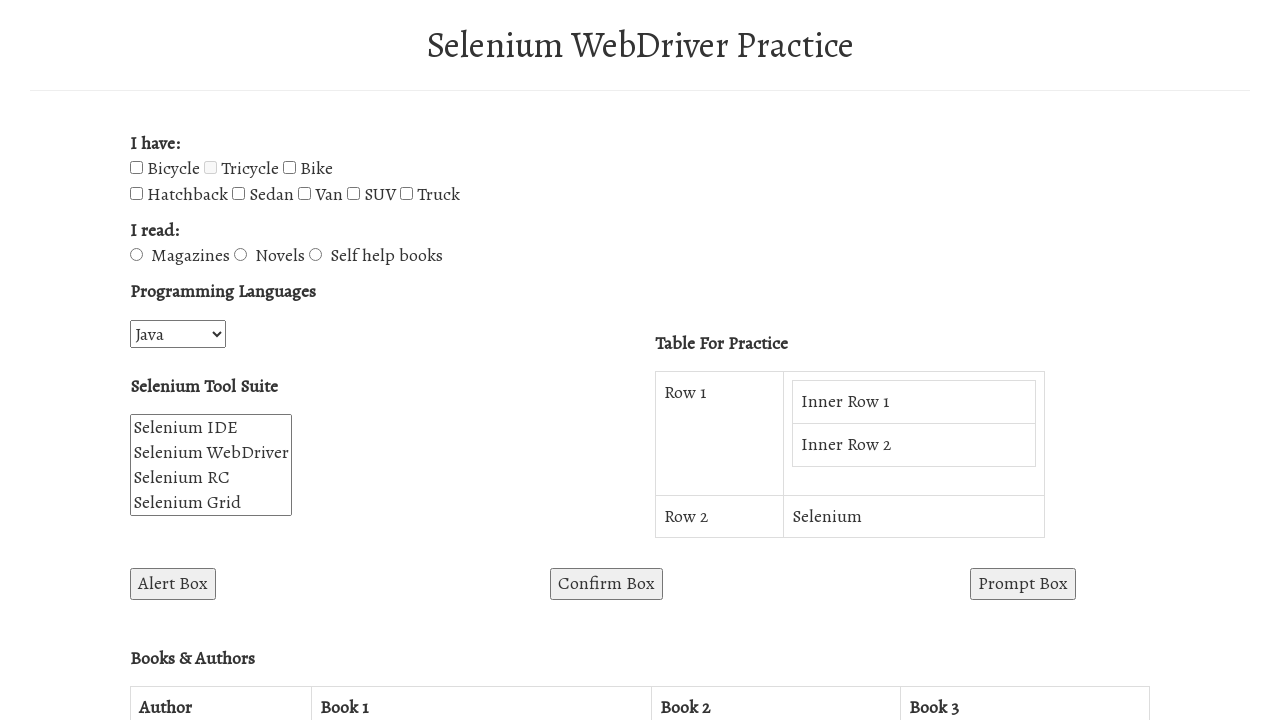

Navigated to Selenium practice site
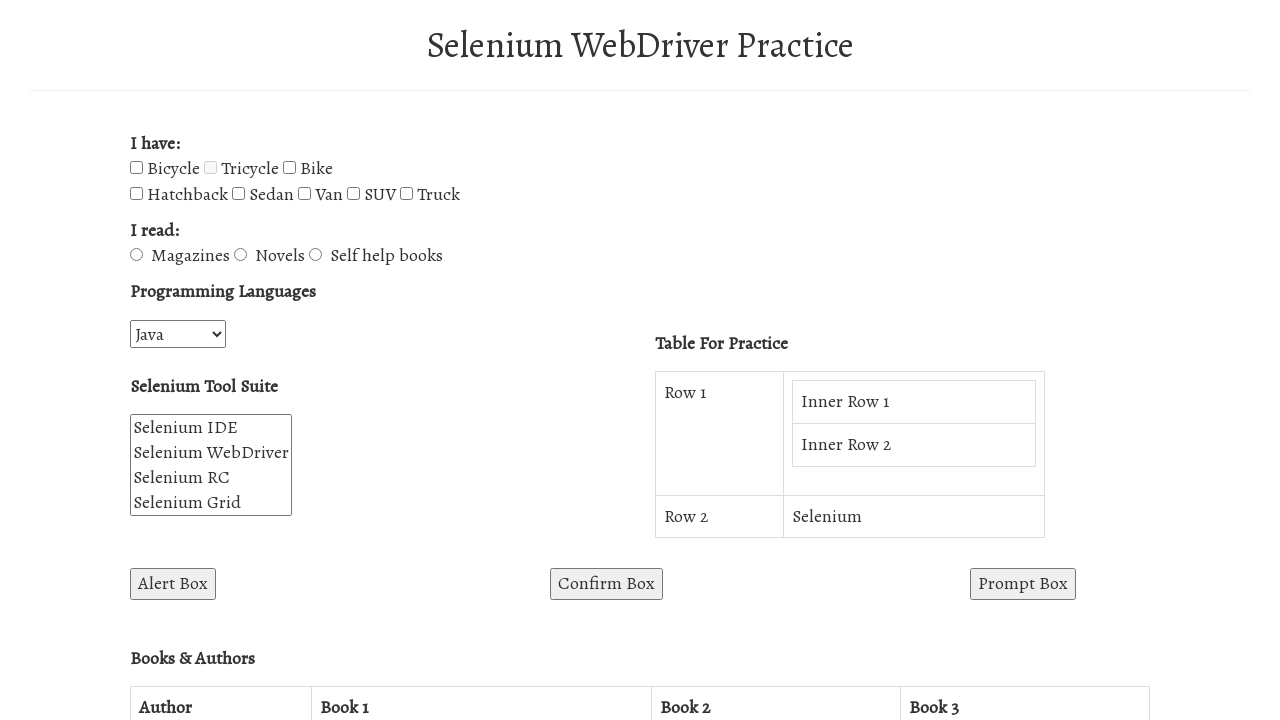

Clicked on message text box at (298, 401) on #enterText
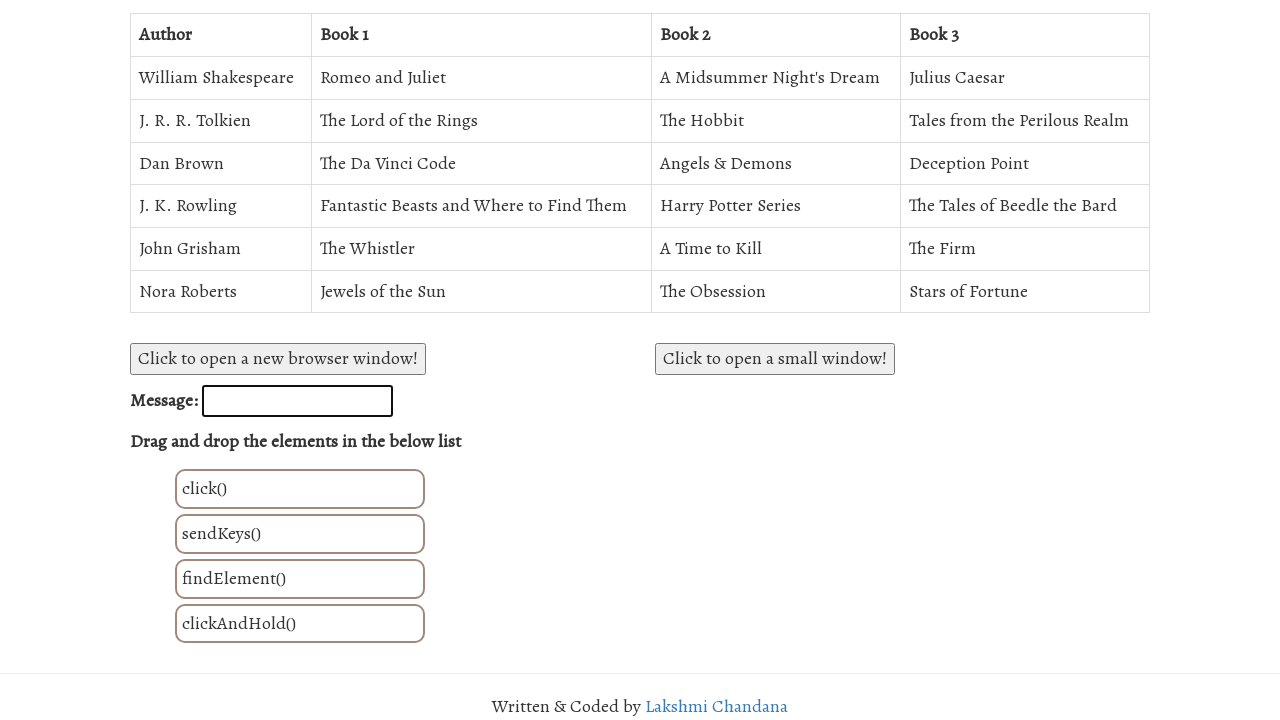

Pressed down Shift key
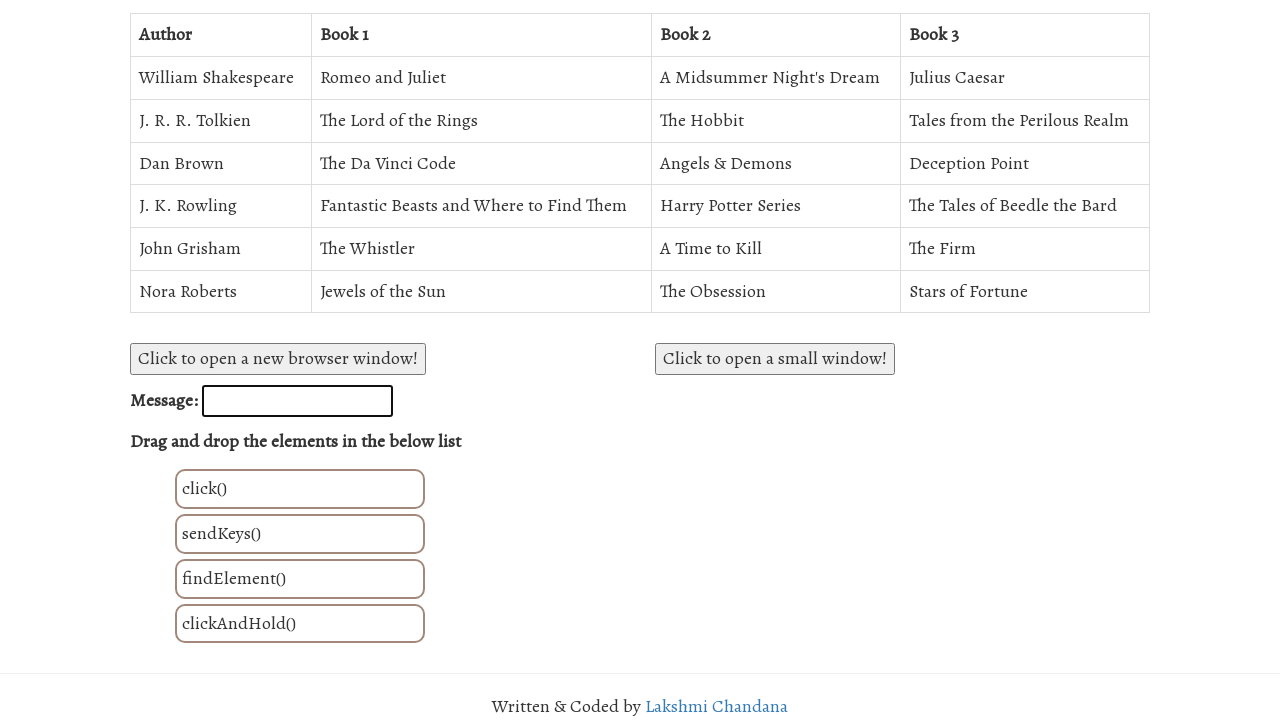

Typed 'hi there' with Shift key held down for uppercase on #enterText
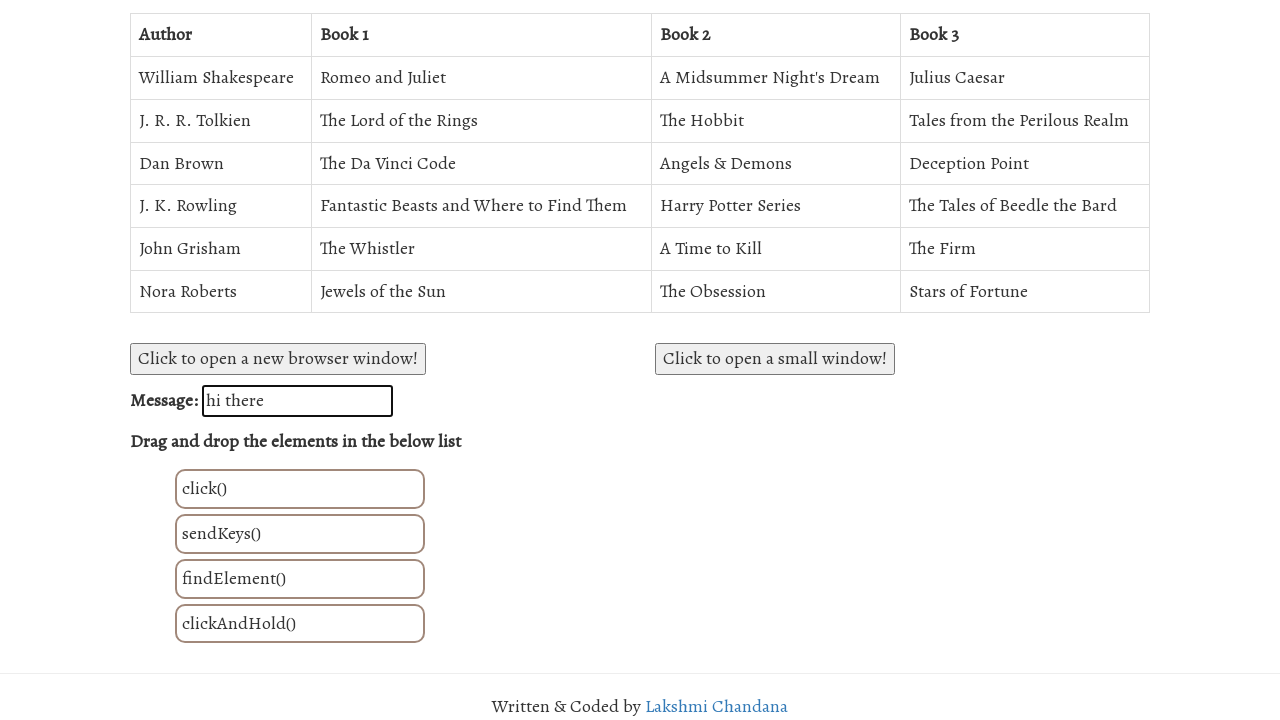

Released Shift key
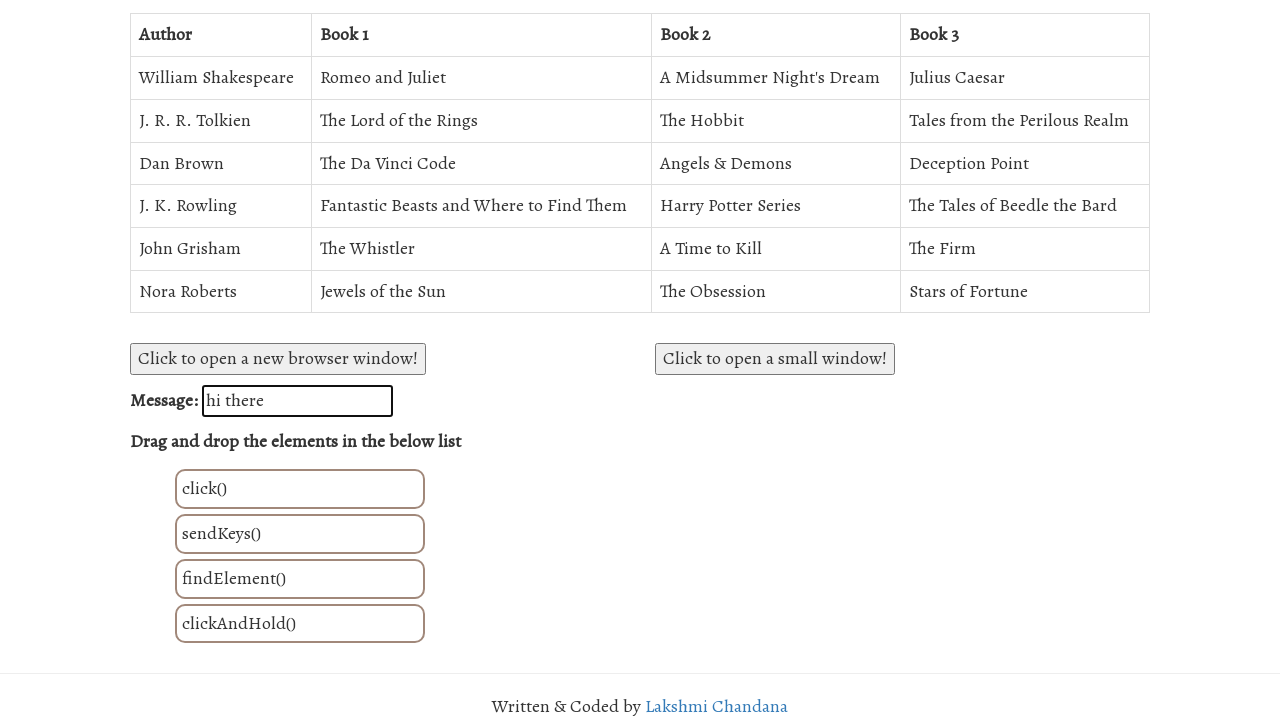

Clicked Bicycle checkbox at (136, 168) on input[name='vehicle1']
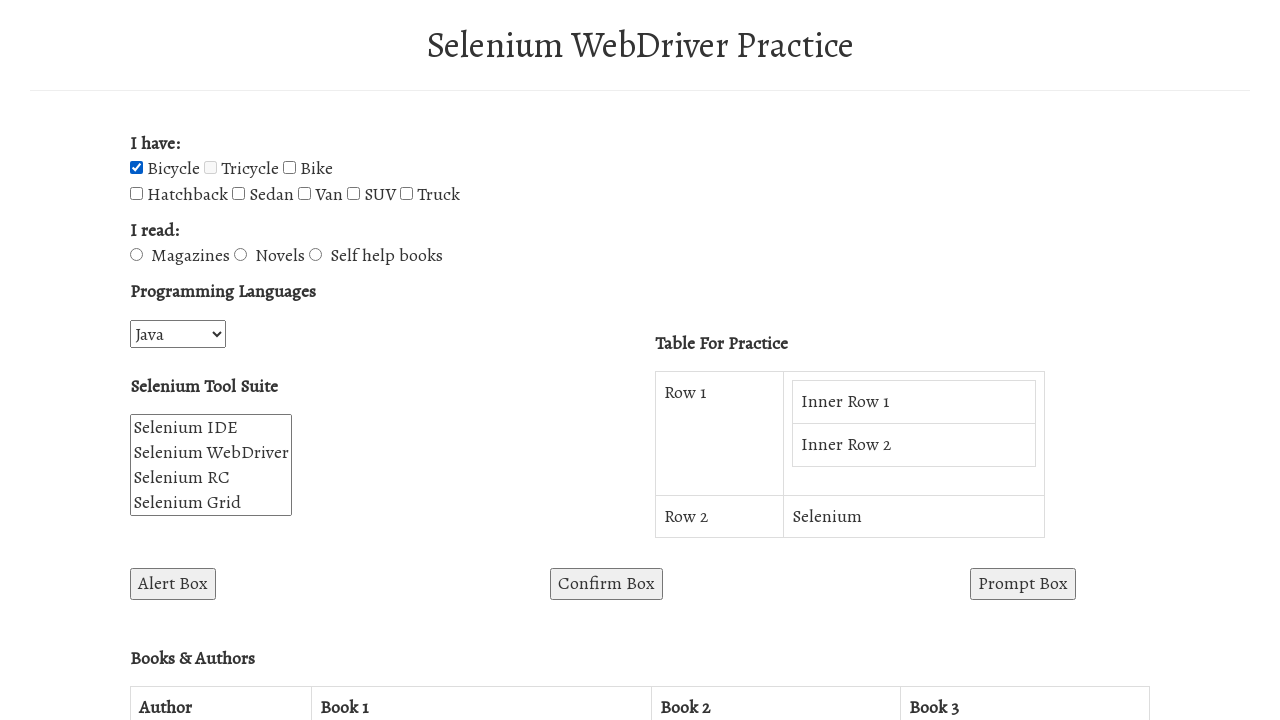

Double-clicked Message label to highlight text at (164, 401) on #labelText
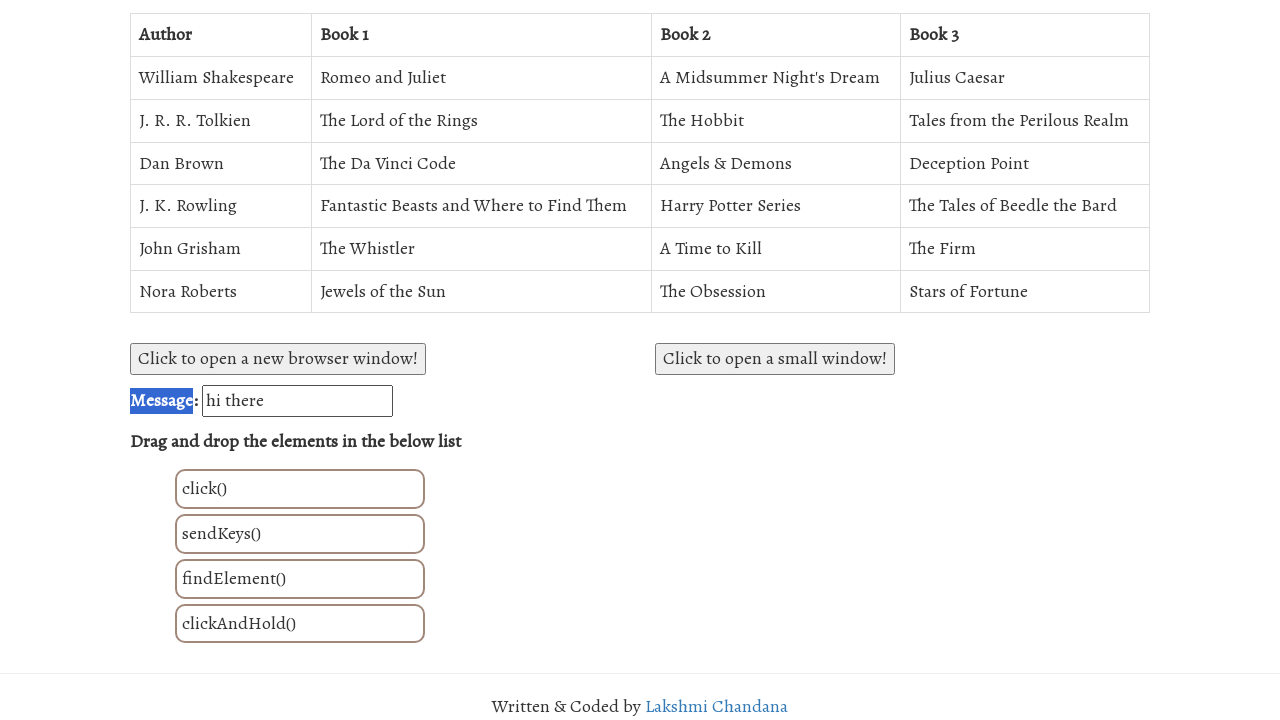

Moved mouse to draggable element center at (300, 489)
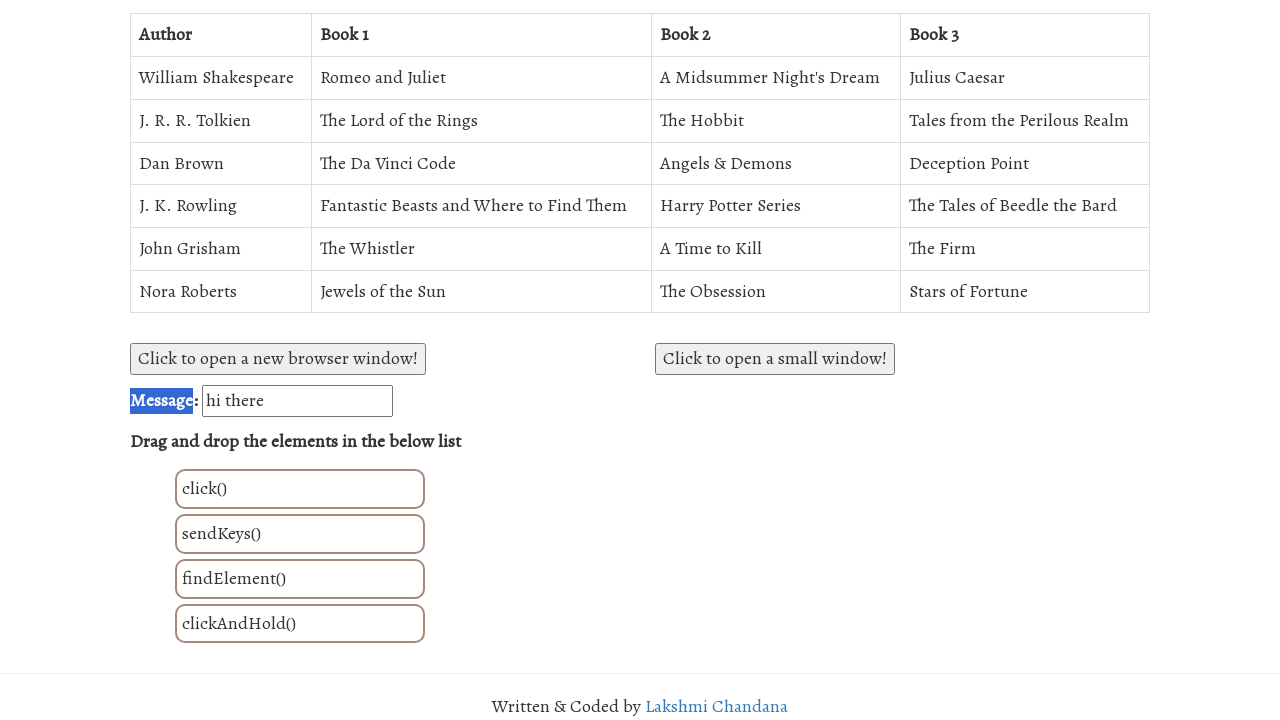

Pressed down mouse button on draggable element at (300, 489)
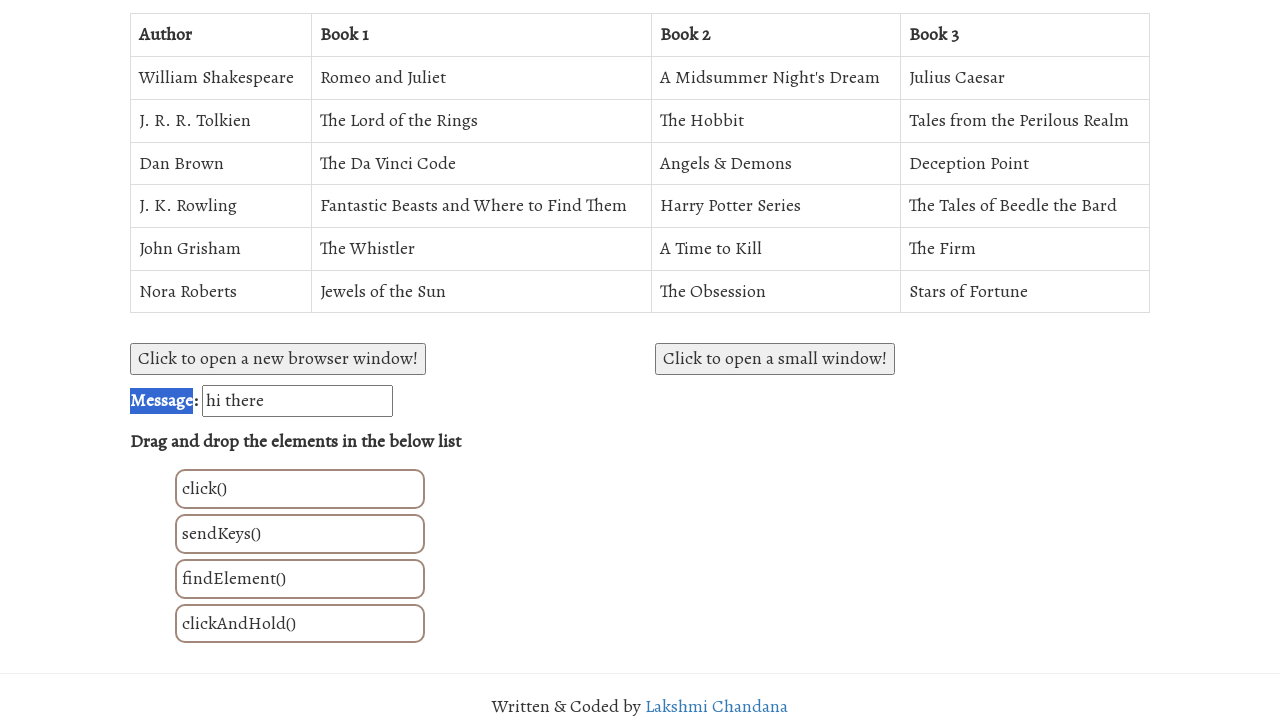

Dragged element 50 pixels right and 100 pixels down at (350, 589)
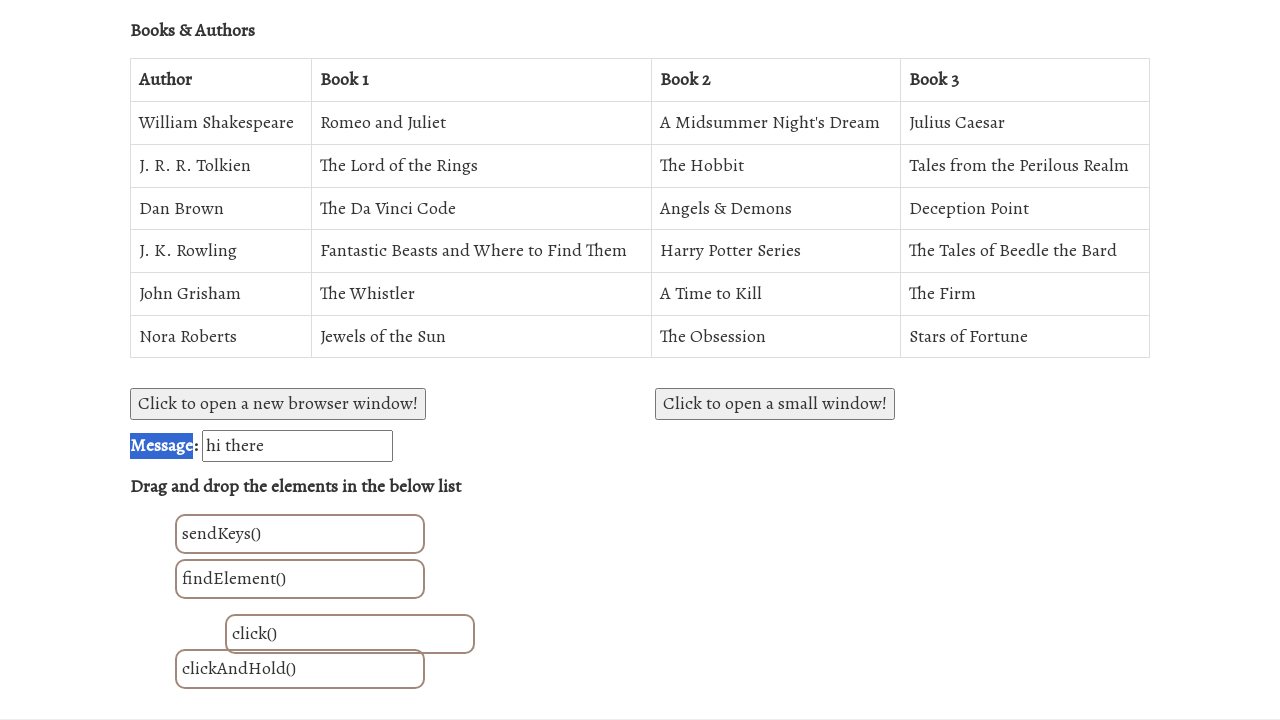

Released mouse button to complete drag and drop at (350, 589)
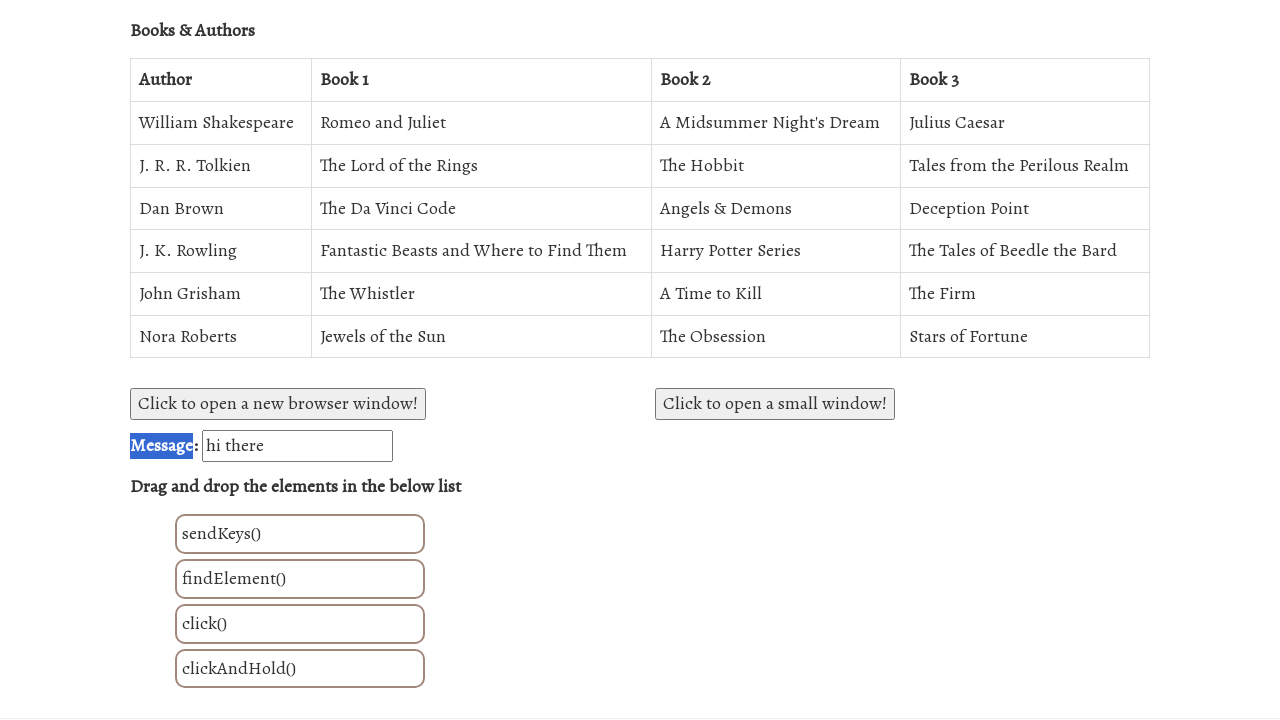

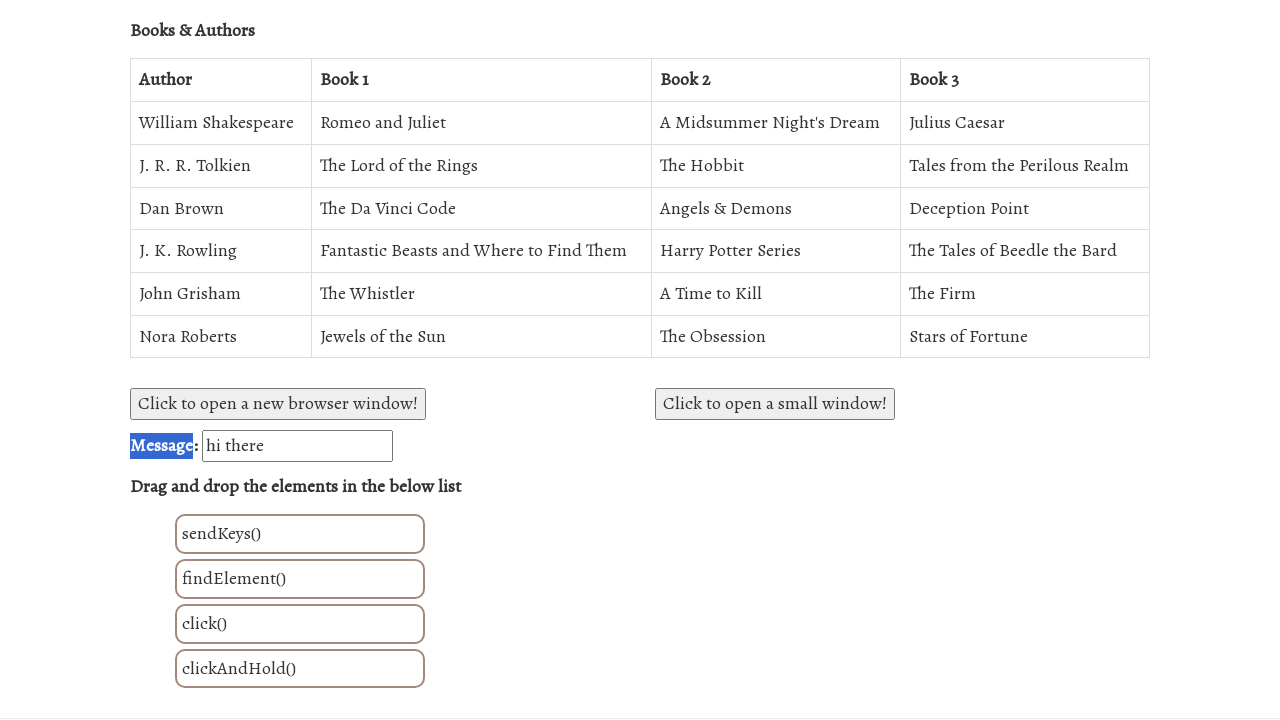